Tests dropdown selection functionality by selecting an option from a select element

Starting URL: https://the-internet.herokuapp.com/dropdown

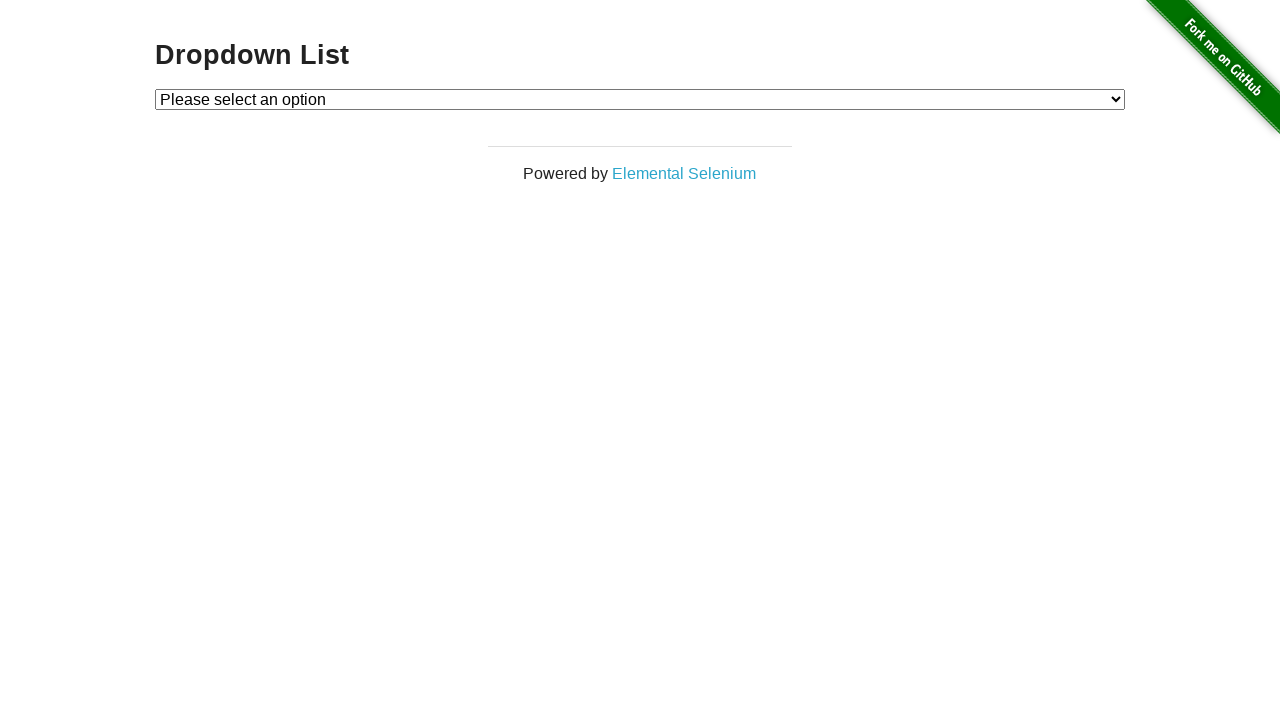

Navigated to dropdown test page
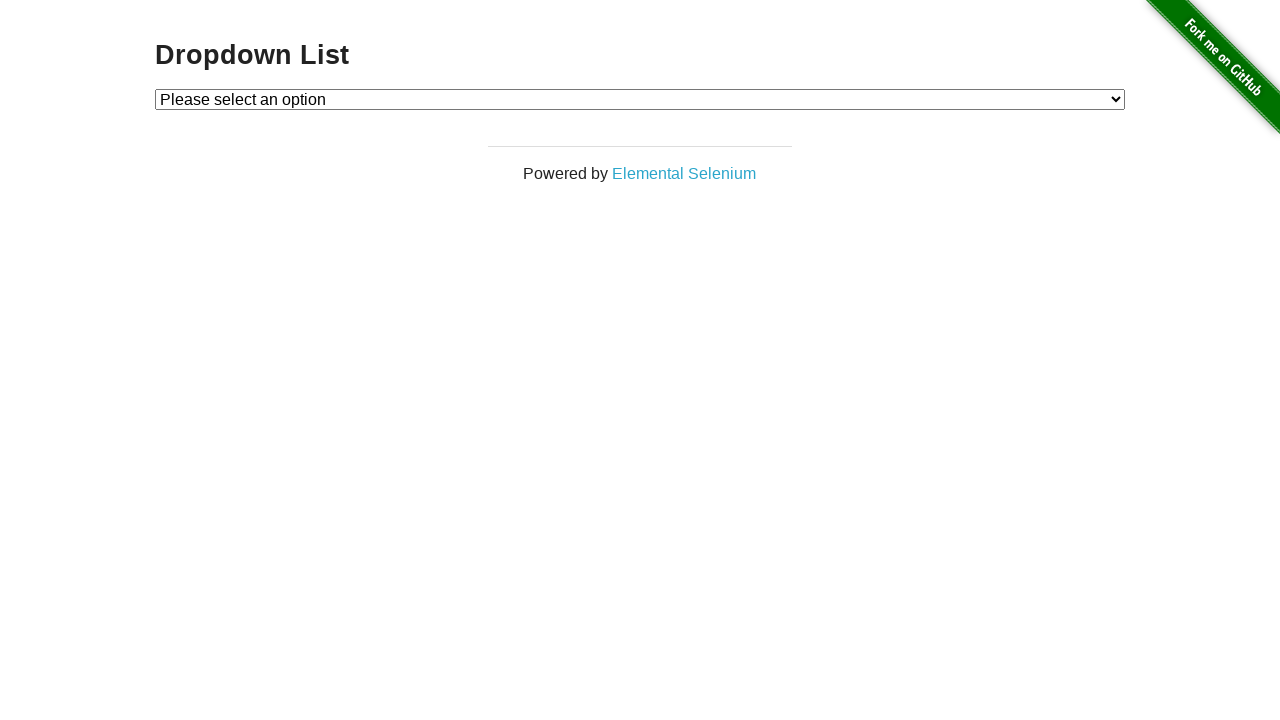

Selected 'Option 1' from dropdown menu on #dropdown
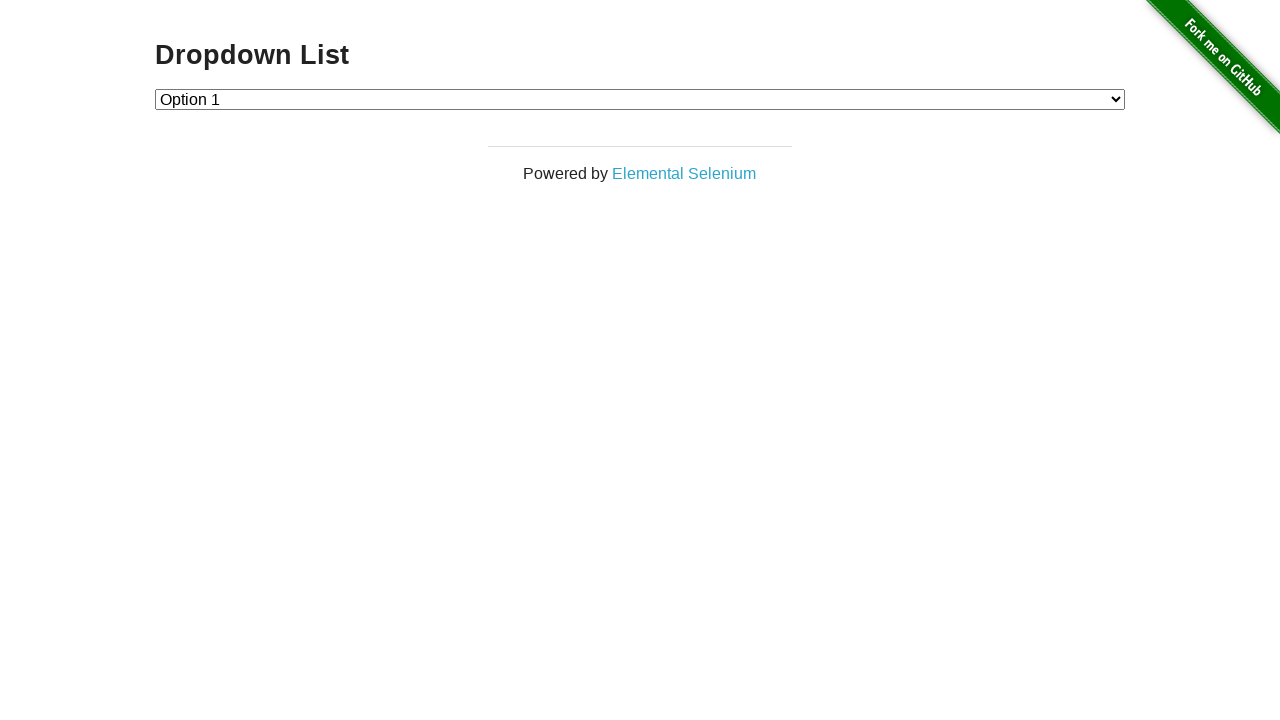

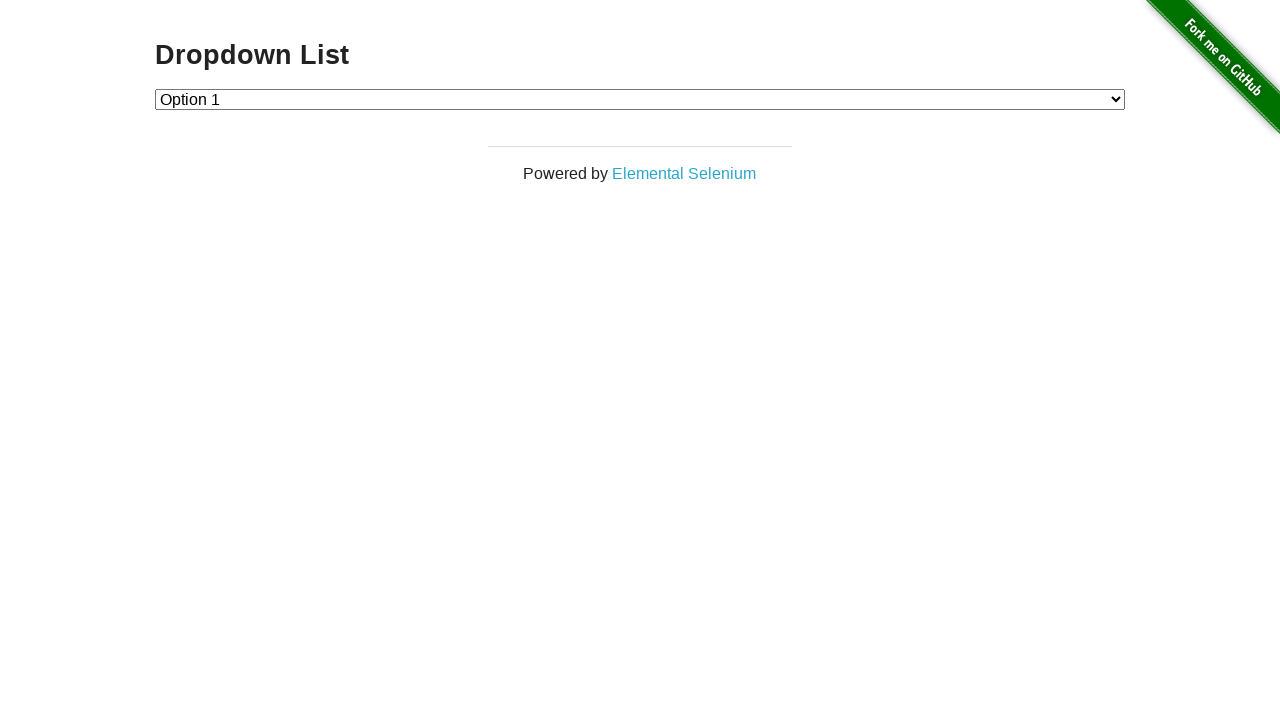